Tests e-commerce cart functionality by navigating to a product page, adding three products to the cart, and clicking a button on a cart row (likely to remove or modify an item).

Starting URL: https://material.playwrightvn.com/

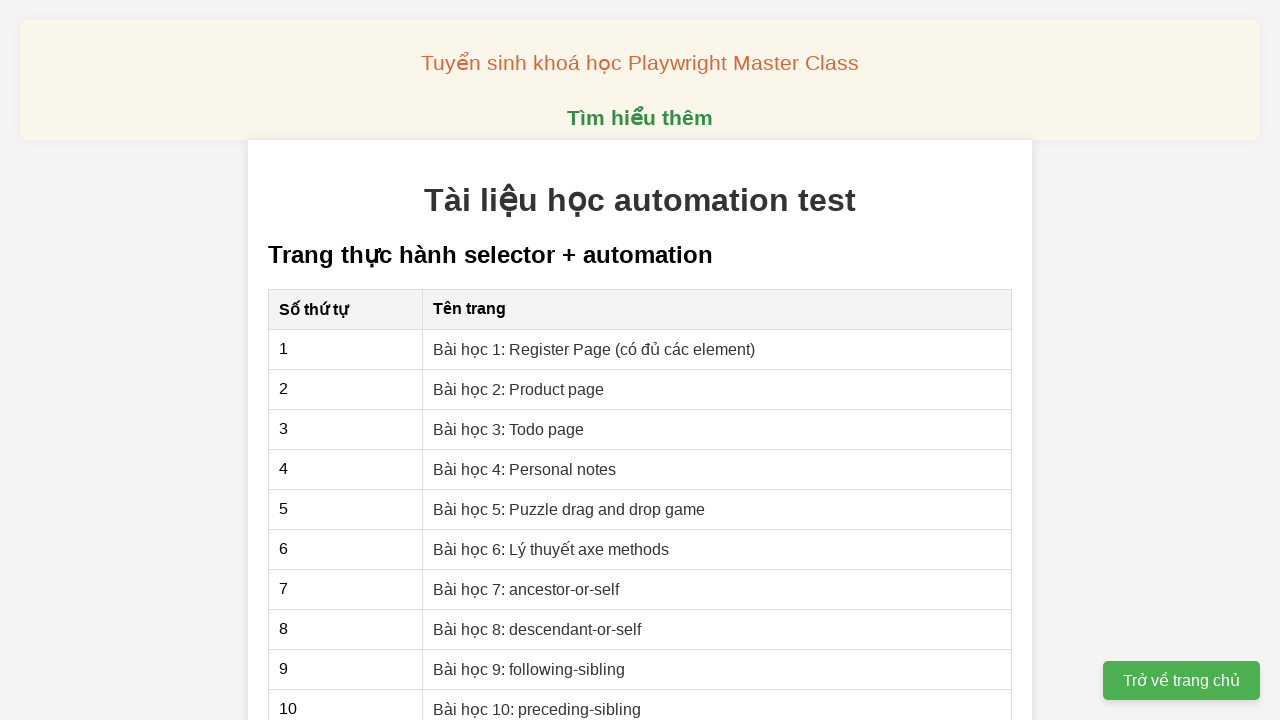

Clicked on 'Bài học 2: Product page' link to navigate to product page at (519, 389) on internal:role=link[name="Bài học 2: Product page"i]
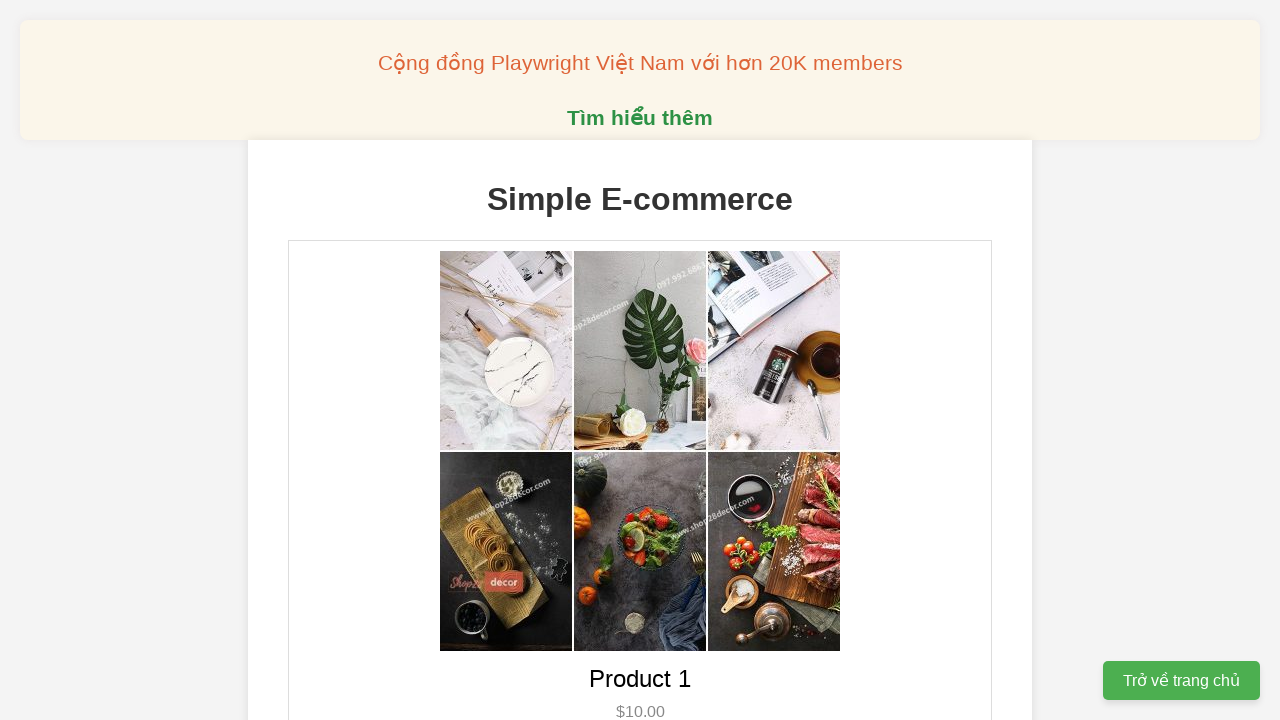

Clicked 'Add to Cart' button for first product at (640, 360) on internal:role=button[name="Add to Cart"i] >> nth=0
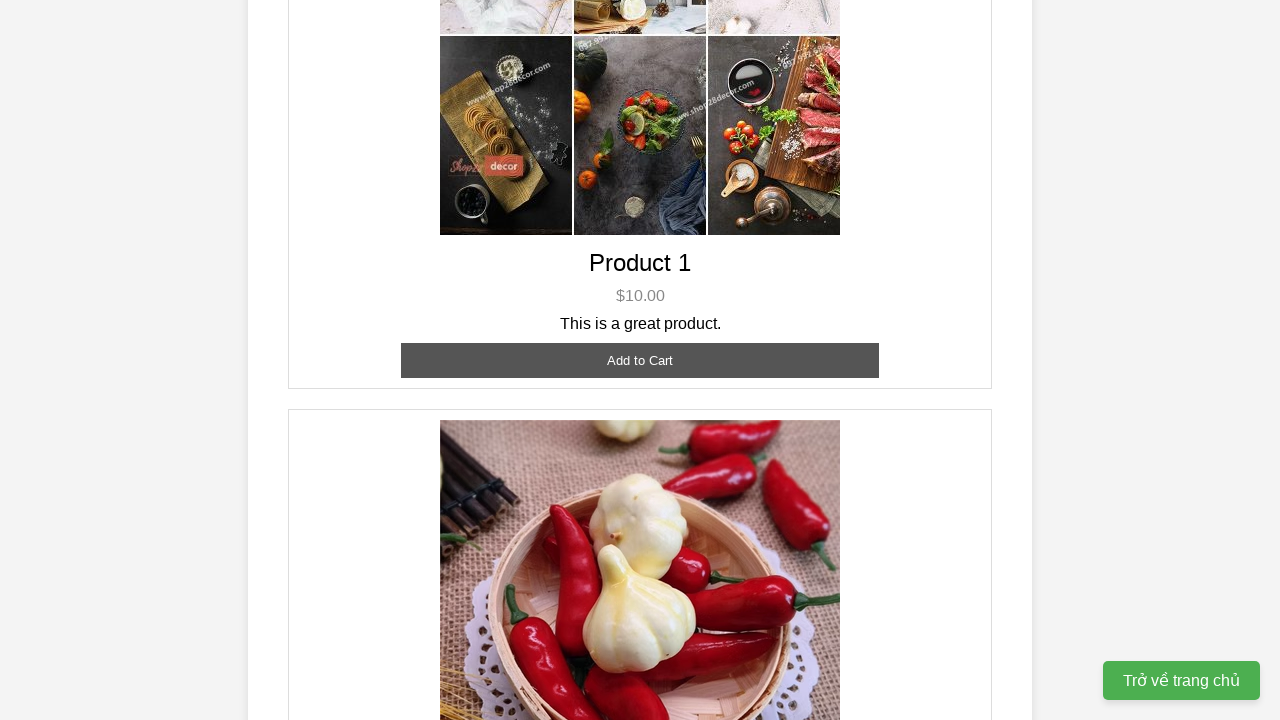

Clicked 'Add to Cart' button for second product at (640, 360) on internal:role=button[name="Add to Cart"i] >> nth=1
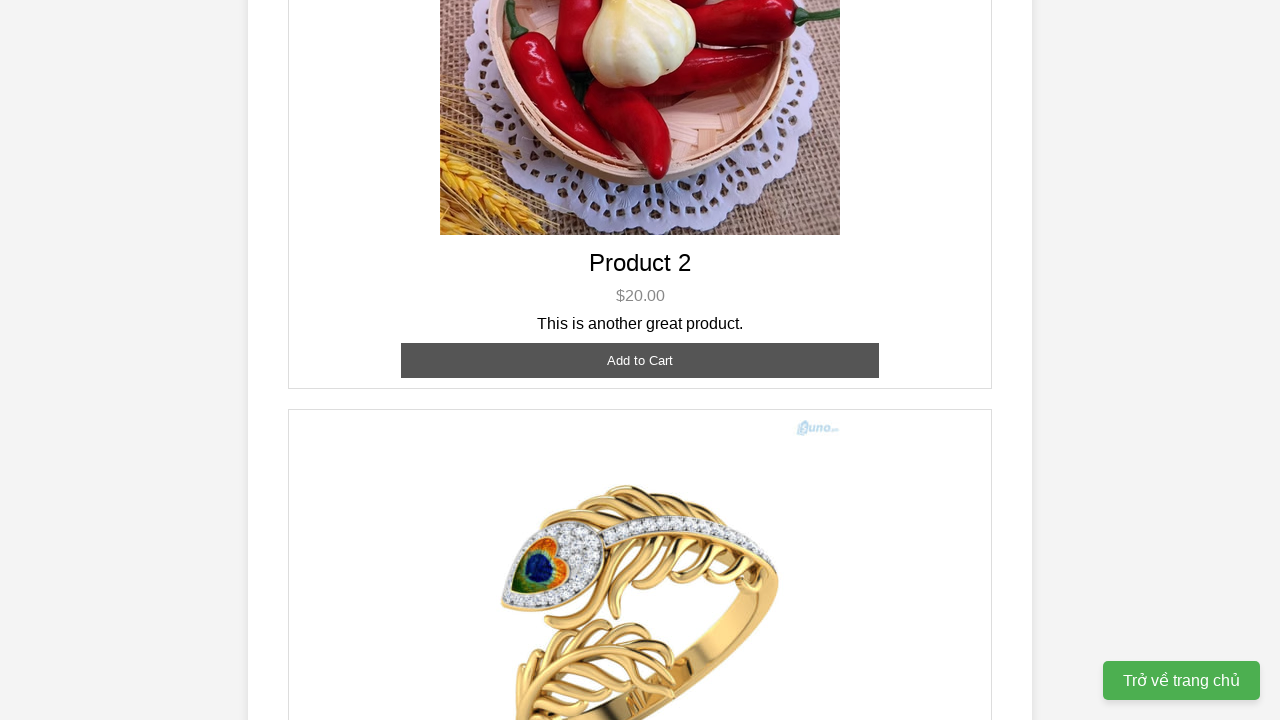

Clicked 'Add to Cart' button for third product at (640, 388) on internal:role=button[name="Add to Cart"i] >> nth=2
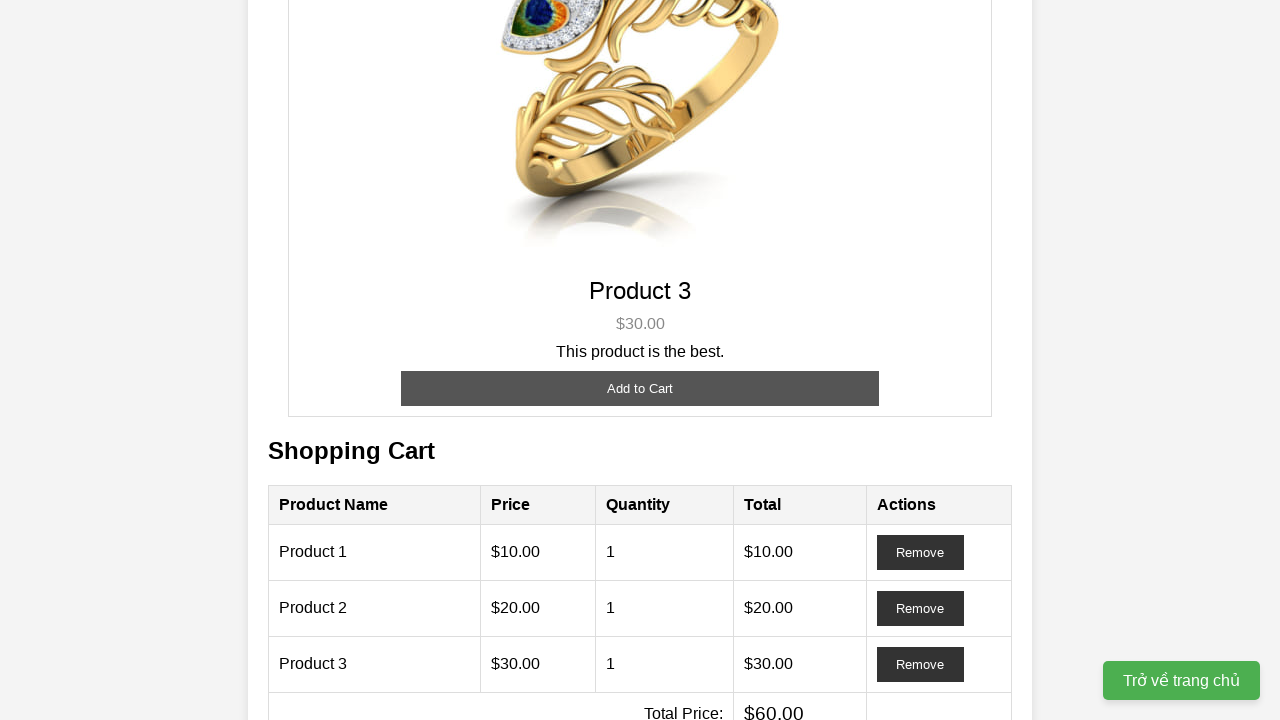

Clicked action button in Product 1 cart row at (920, 552) on internal:role=row[name="Product 1 $10.00 1 $10.00"i] >> internal:role=button
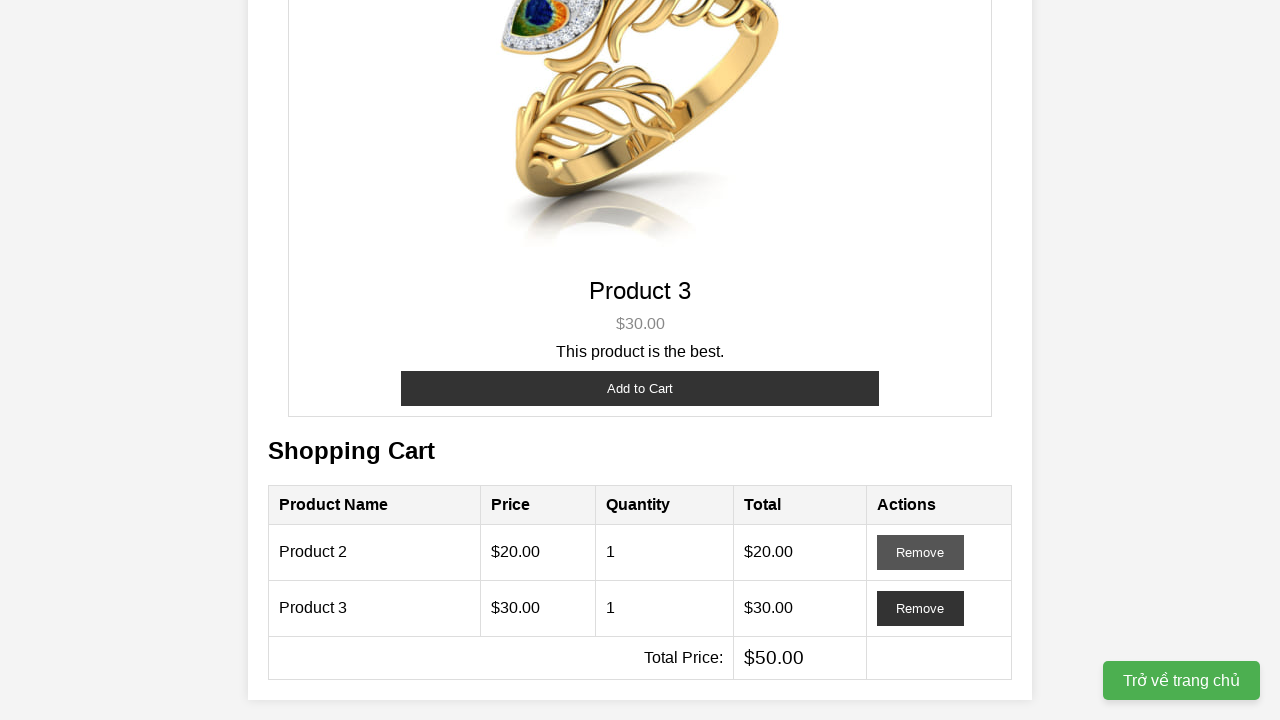

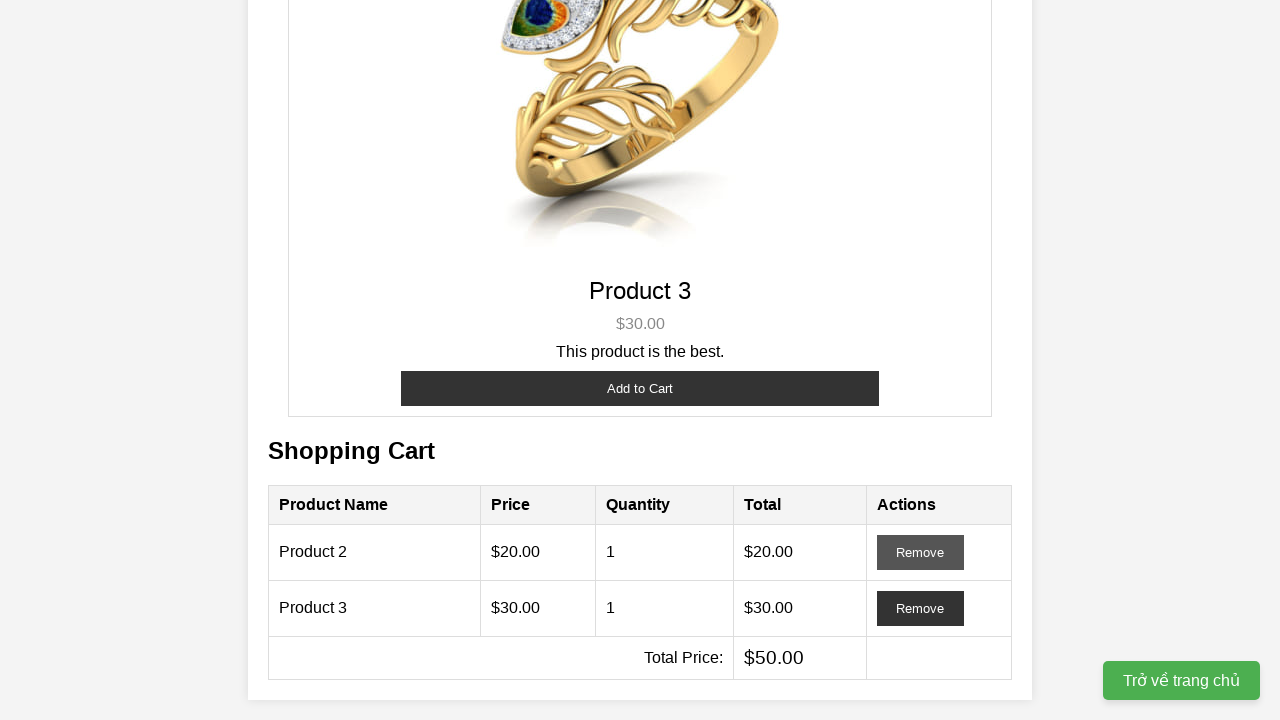